Tests that a downloadable file exists by navigating to a download page and verifying that a download link is present and has a valid href attribute.

Starting URL: http://the-internet.herokuapp.com/download

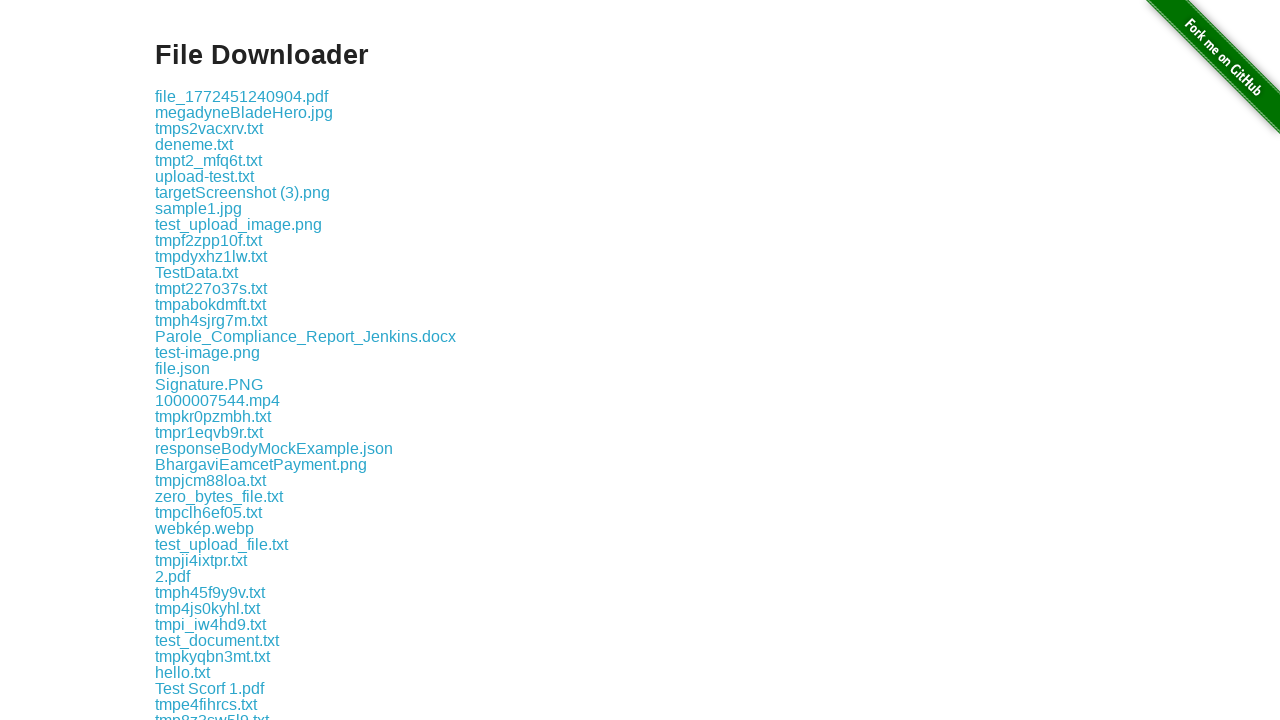

Waited for download links to be present
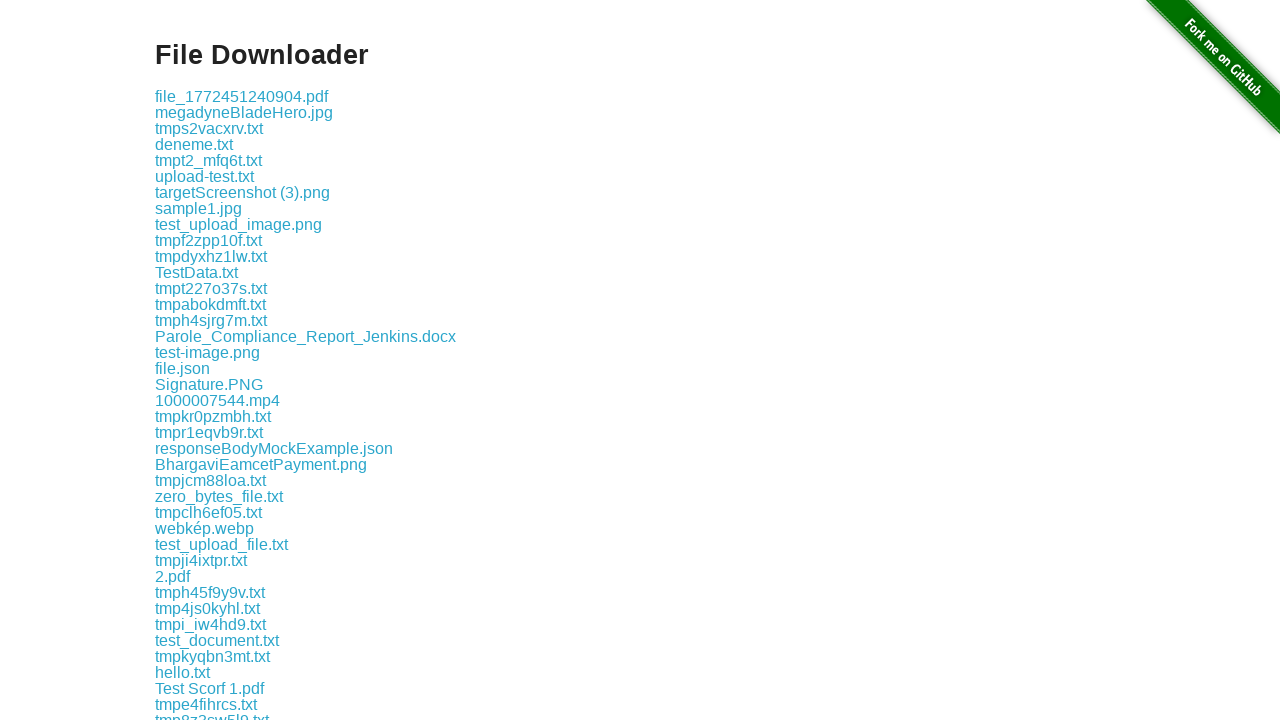

Located the first download link element
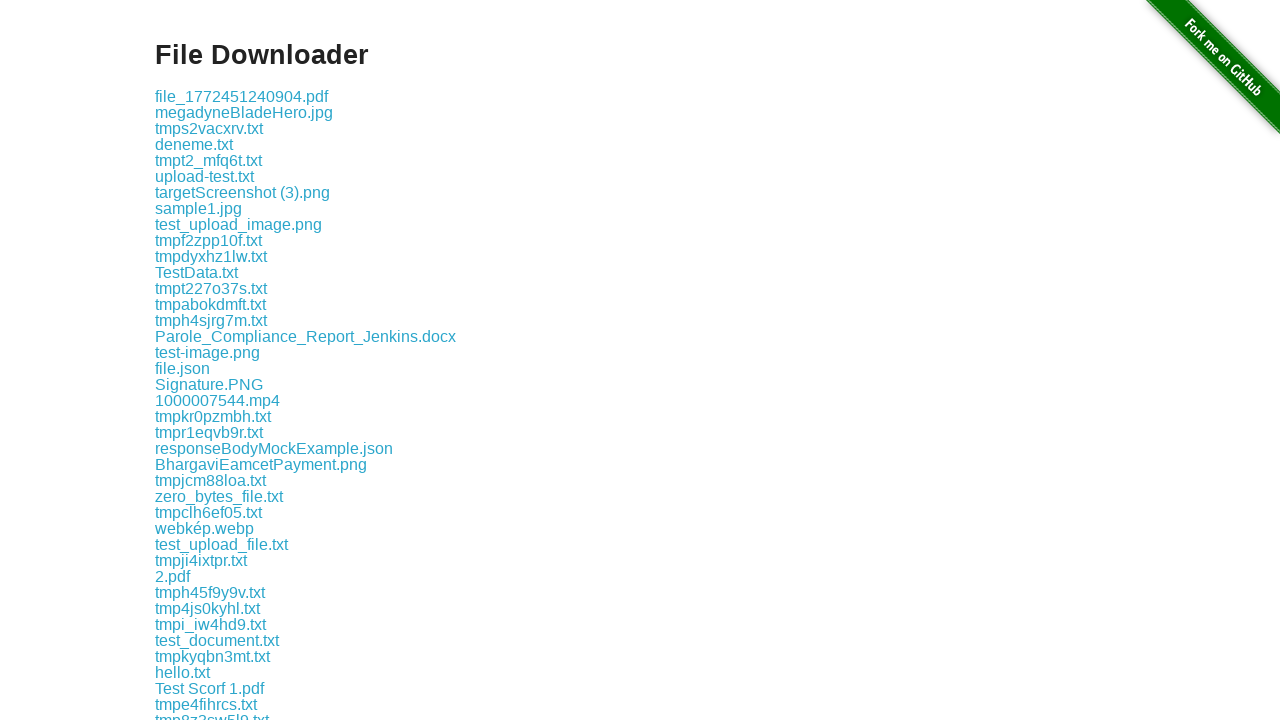

Retrieved href attribute from download link
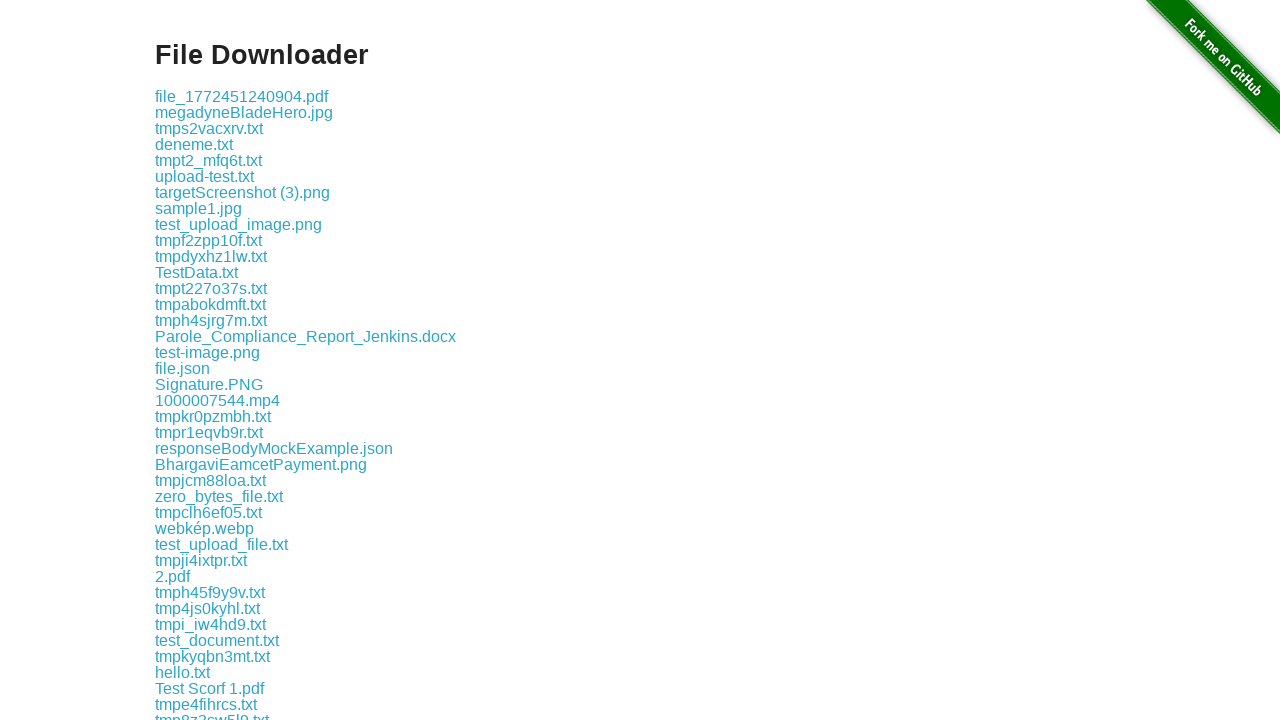

Verified that download link has a valid href attribute
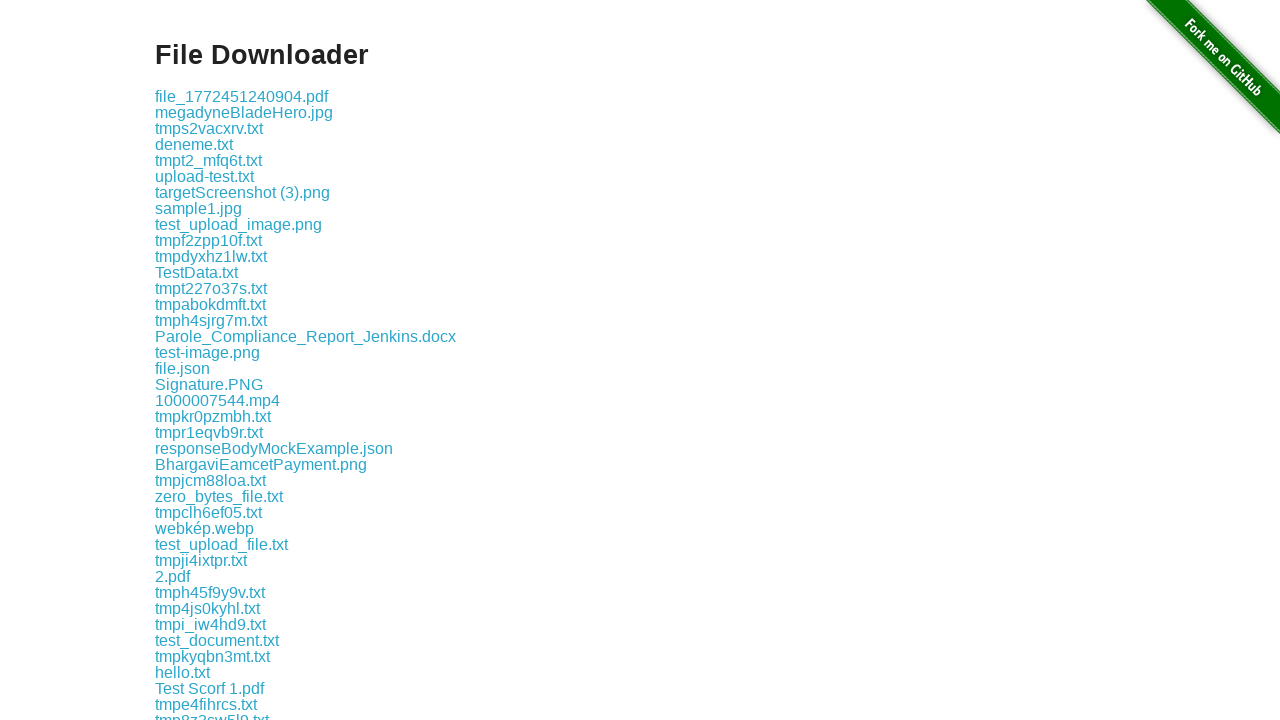

Clicked on the download link element at (242, 96) on .example a >> nth=0
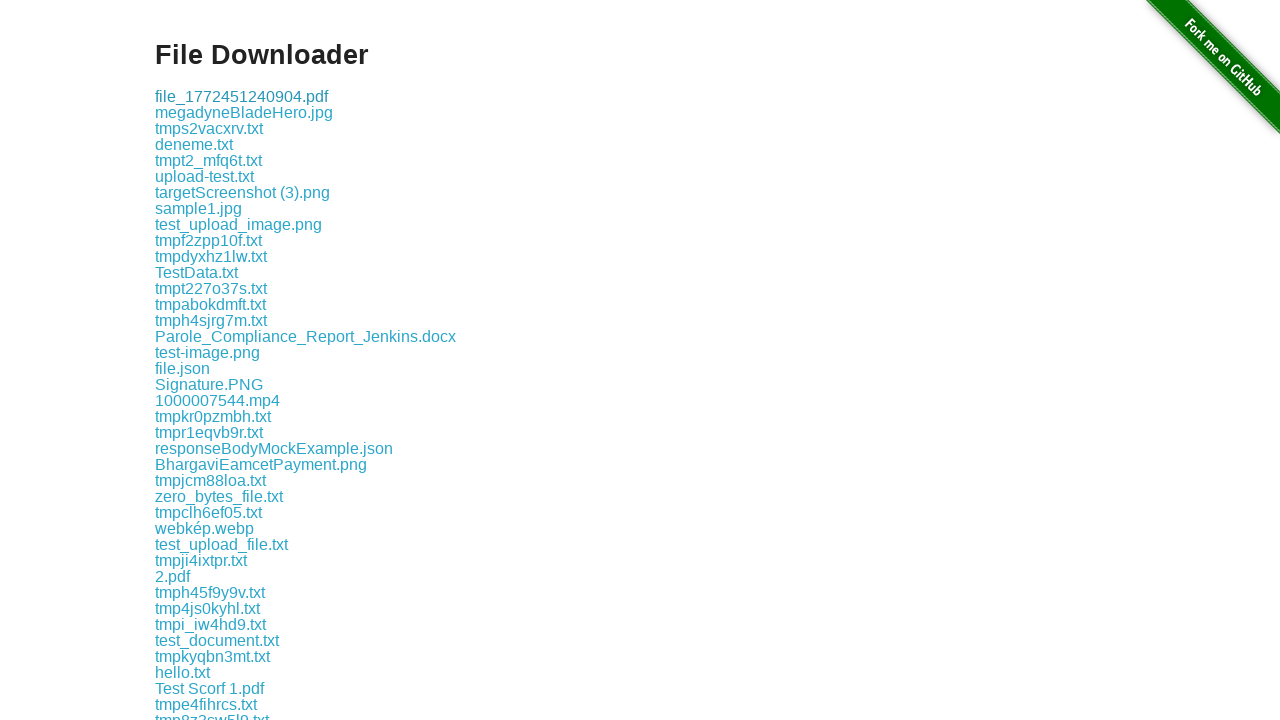

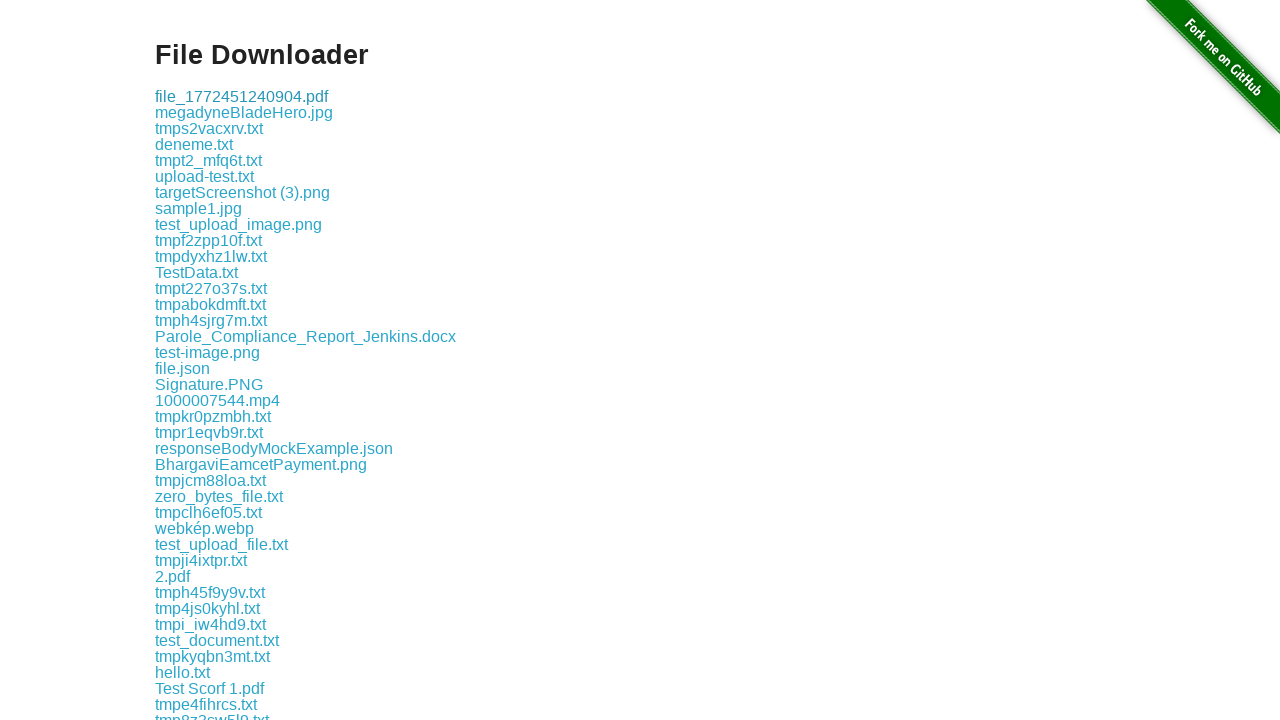